Tests file download functionality by clicking a download button and waiting for the download to start

Starting URL: https://demo.automationtesting.in/FileDownload.html

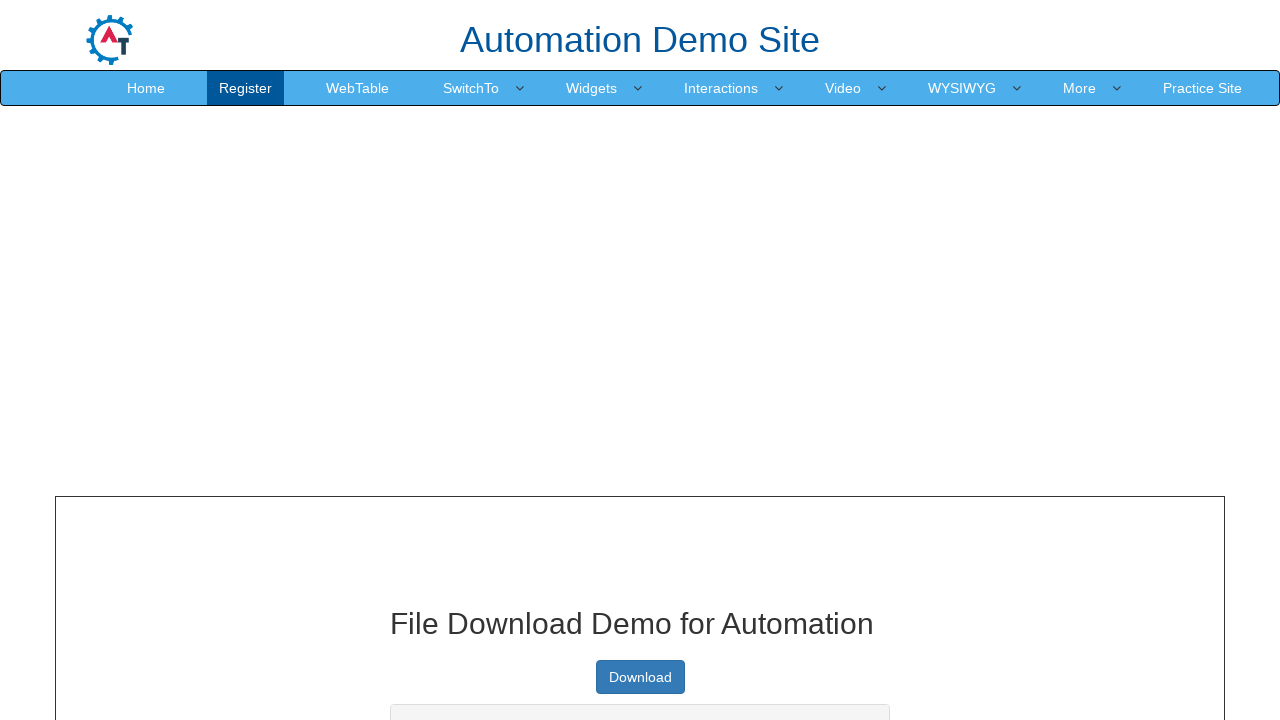

Waited for page title 'File Download Demo for Automation' to be visible
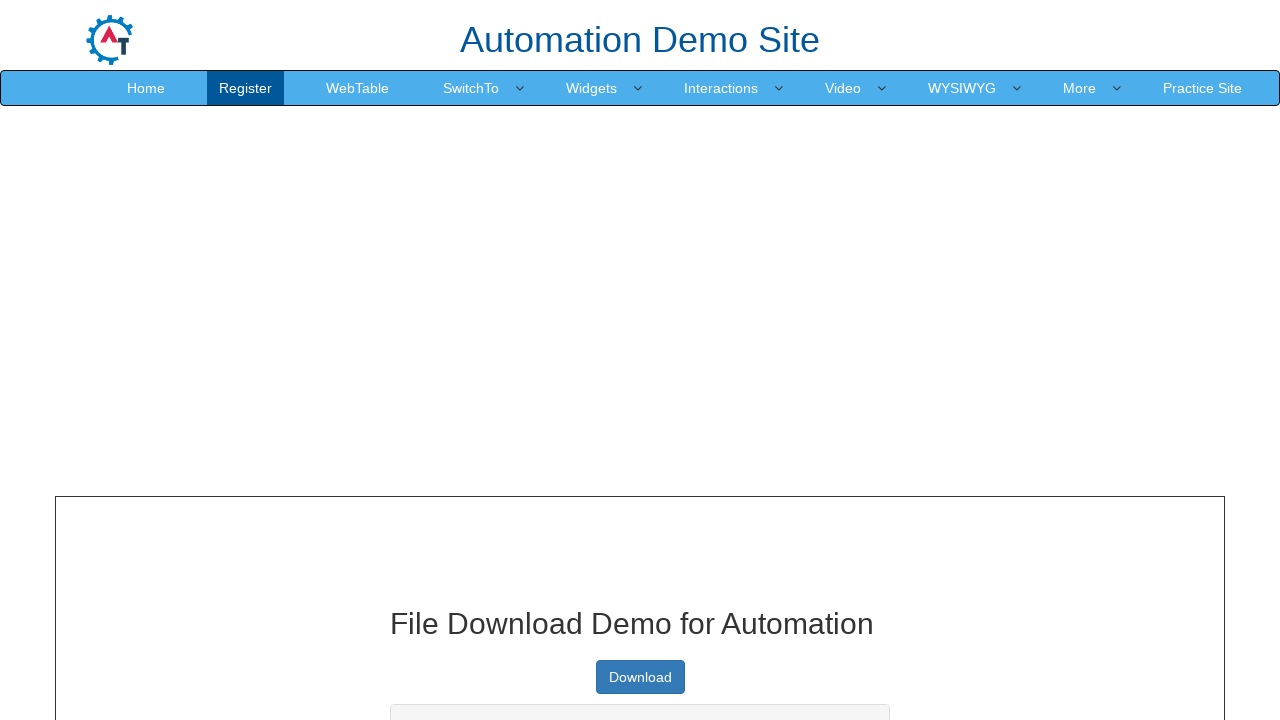

Waited for Download button to be visible
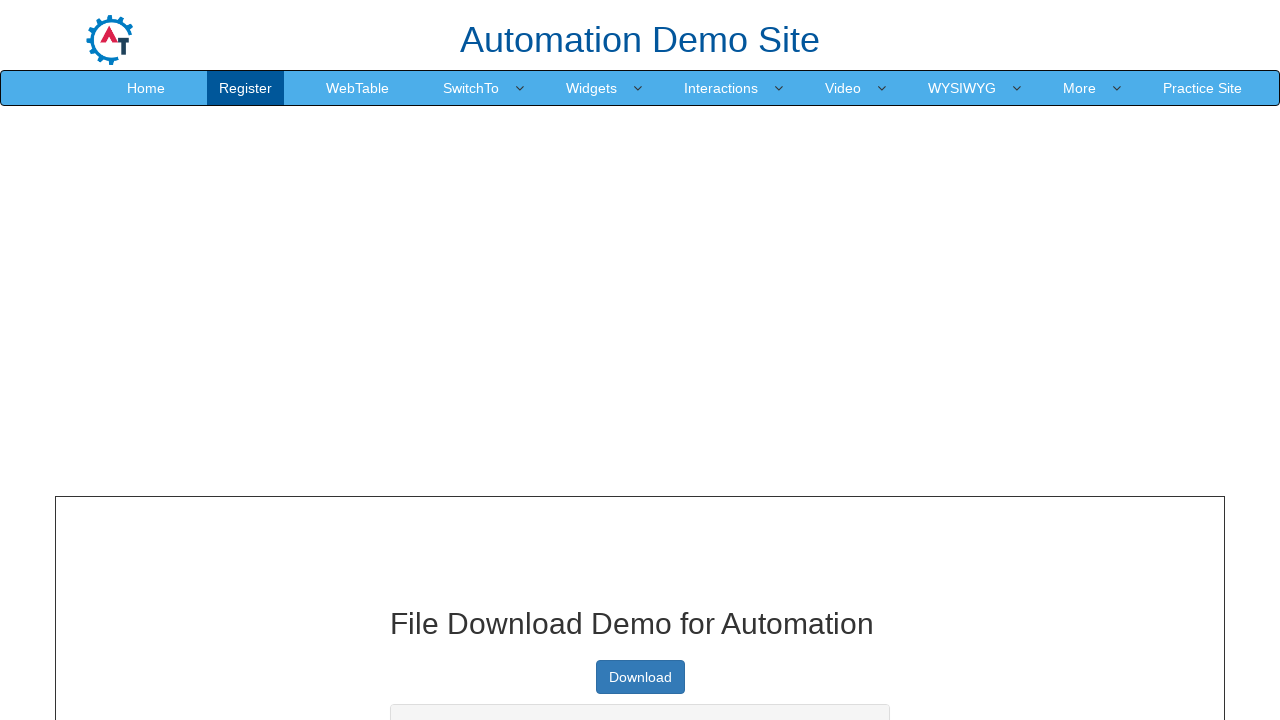

Clicked Download button to initiate file download at (640, 677) on a[type='button']:has-text('Download')
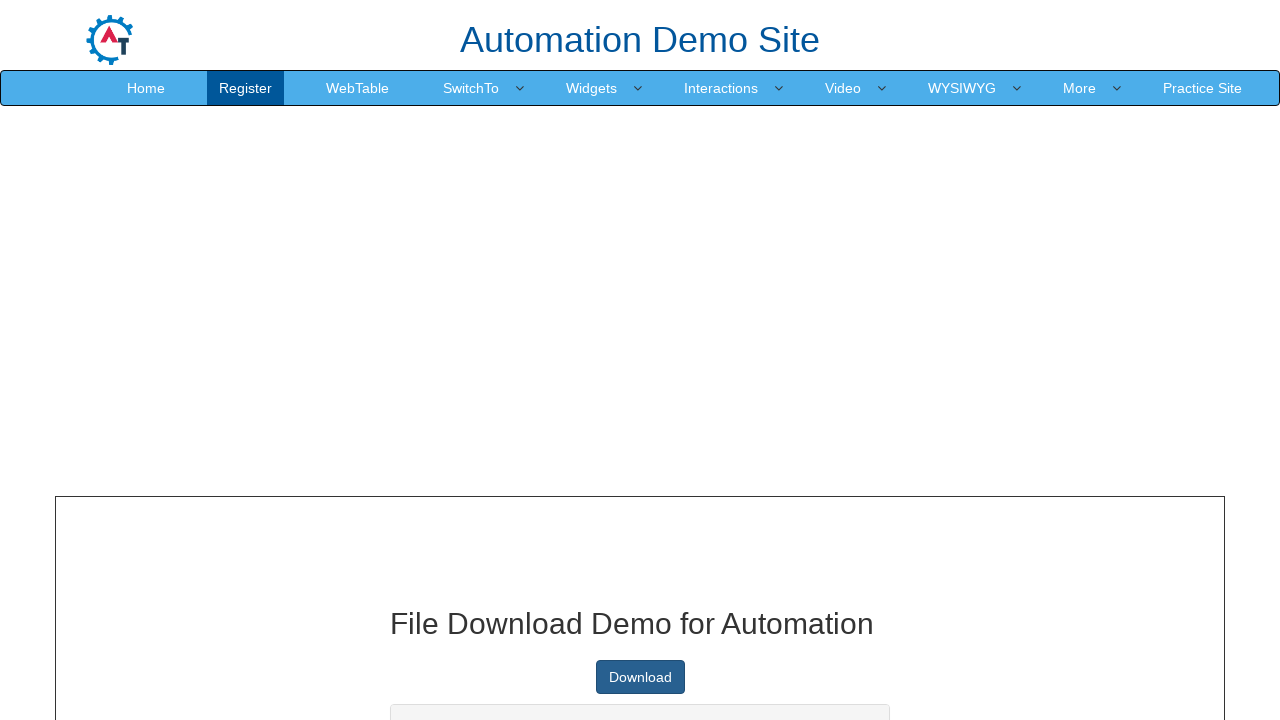

File download started and is being processed
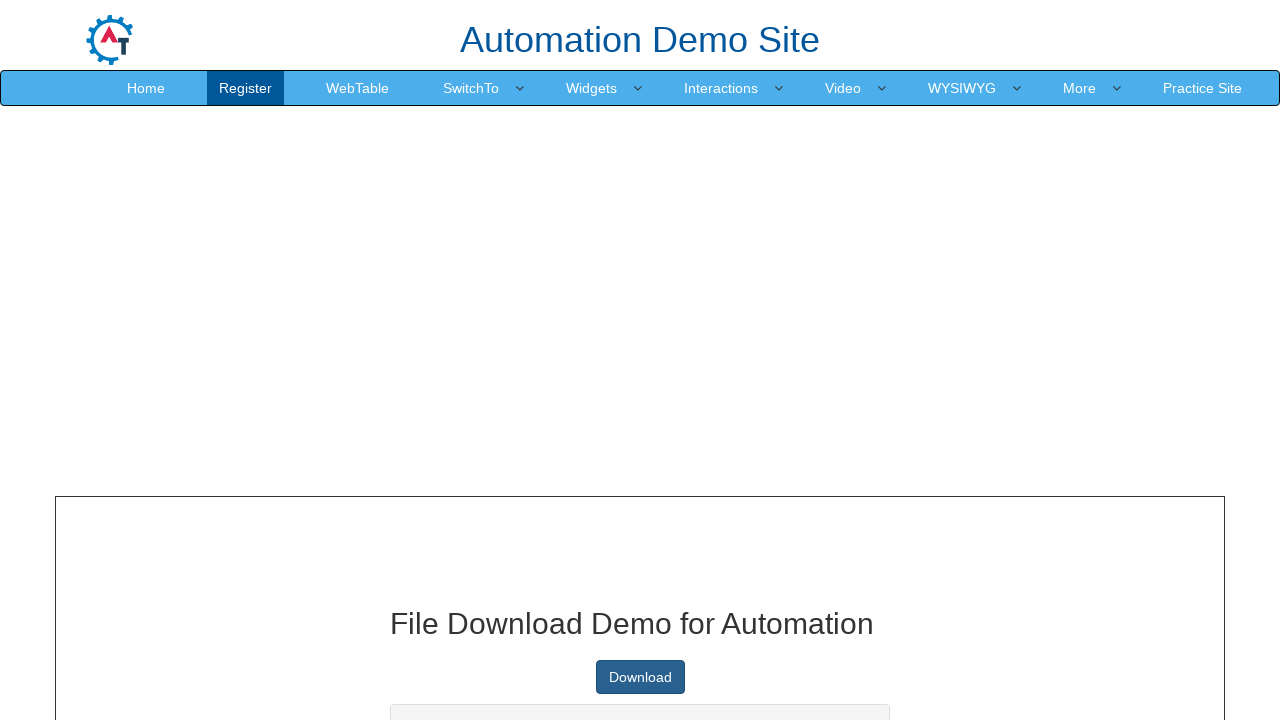

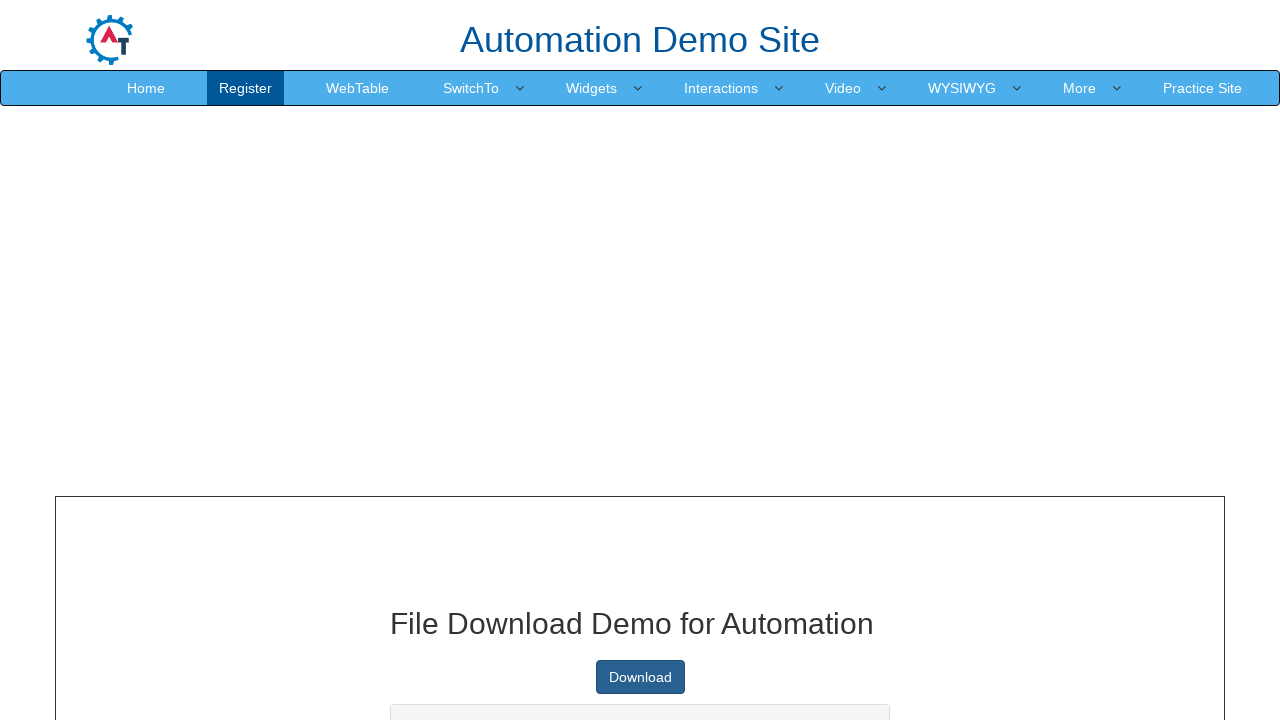